Verifies the element with class 'unbelievable' contains expected text using assertTrue checks

Starting URL: https://kristinek.github.io/site/examples/locators

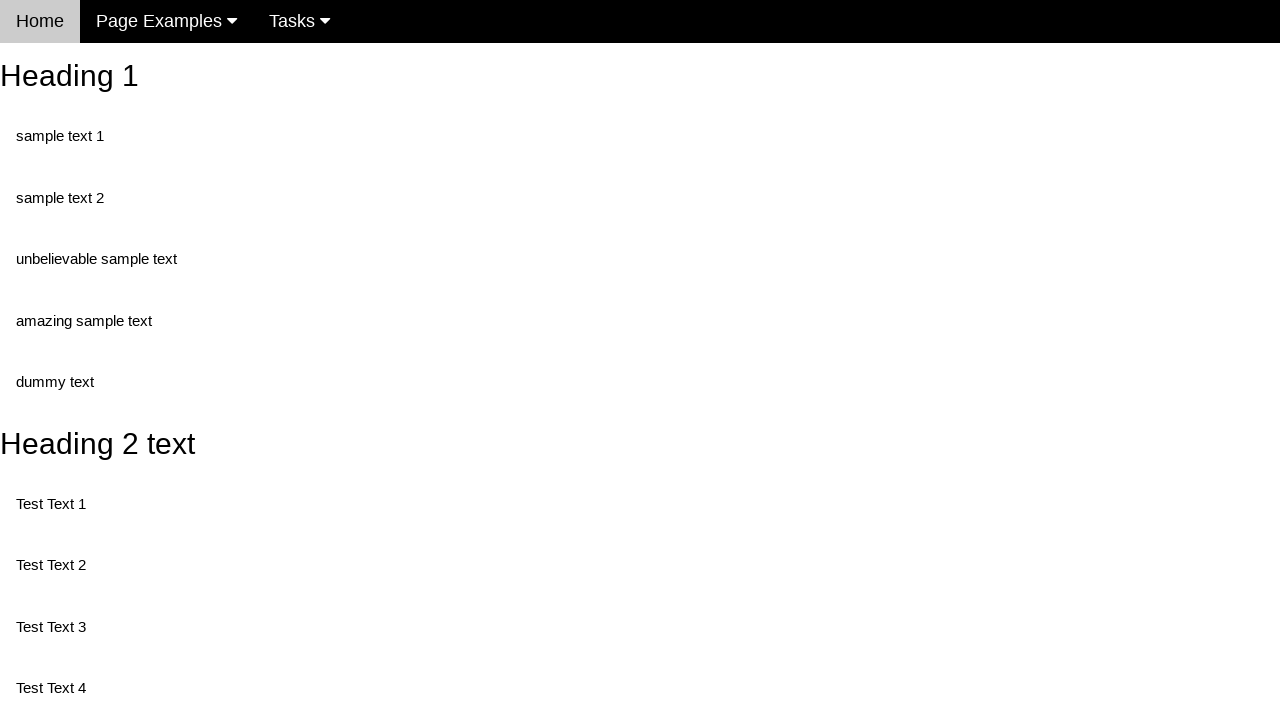

Navigated to locators example page
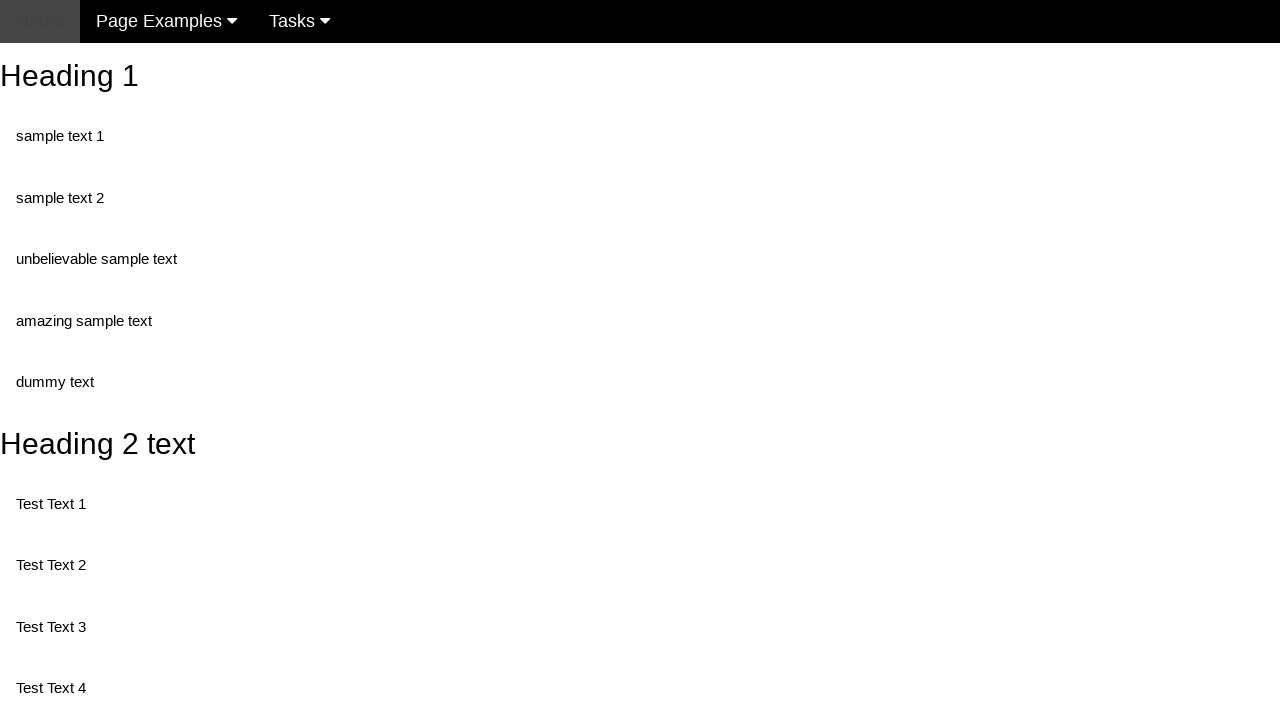

Located element with class 'unbelievable'
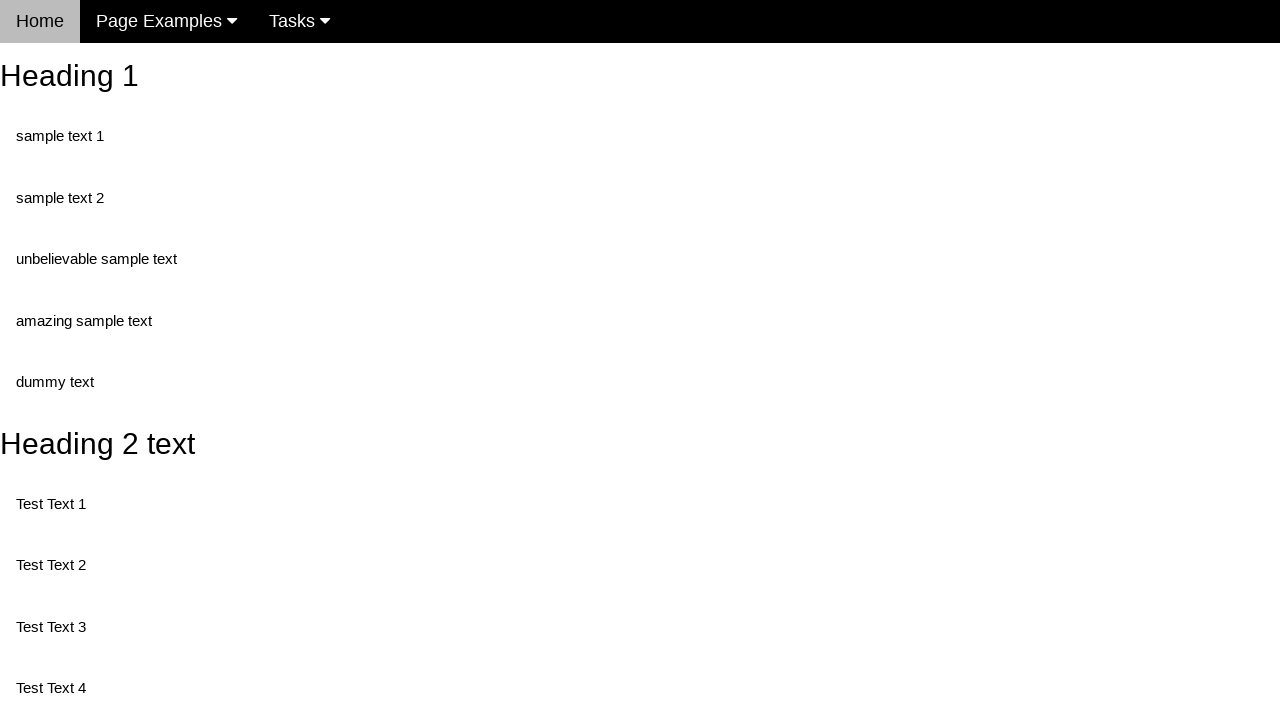

Waited for 'unbelievable' element to be available
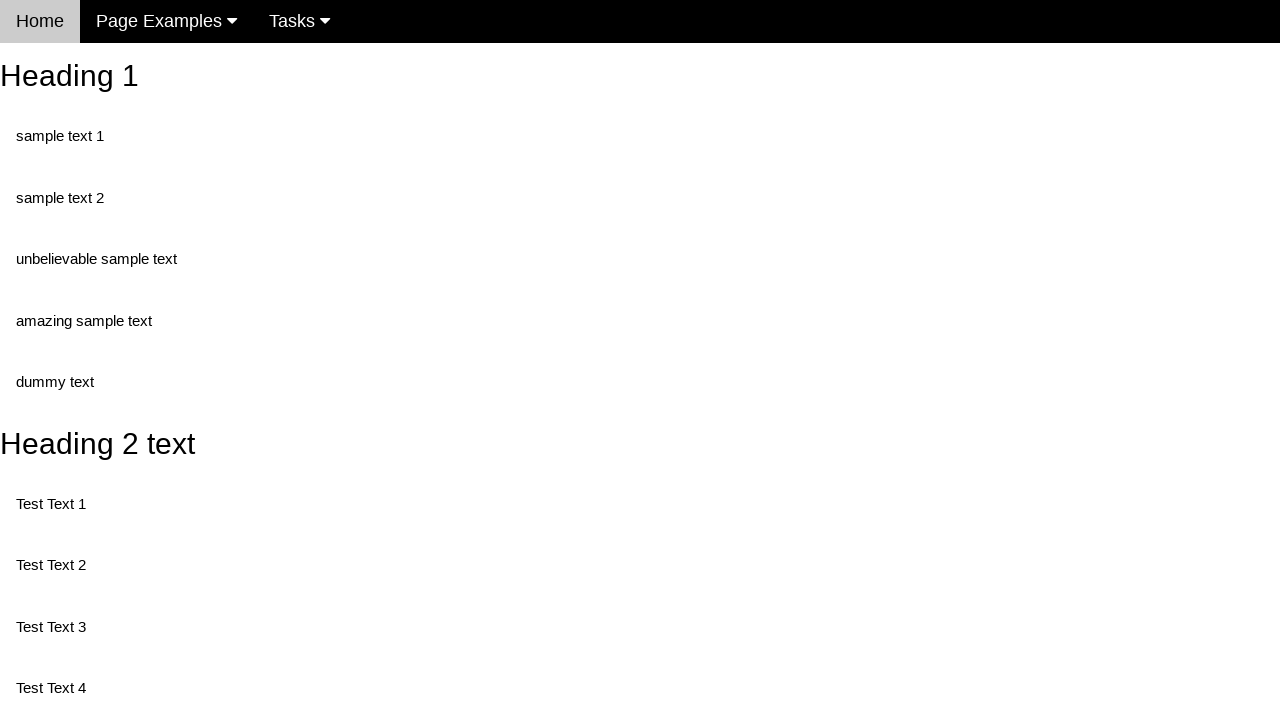

Retrieved text content from 'unbelievable' element
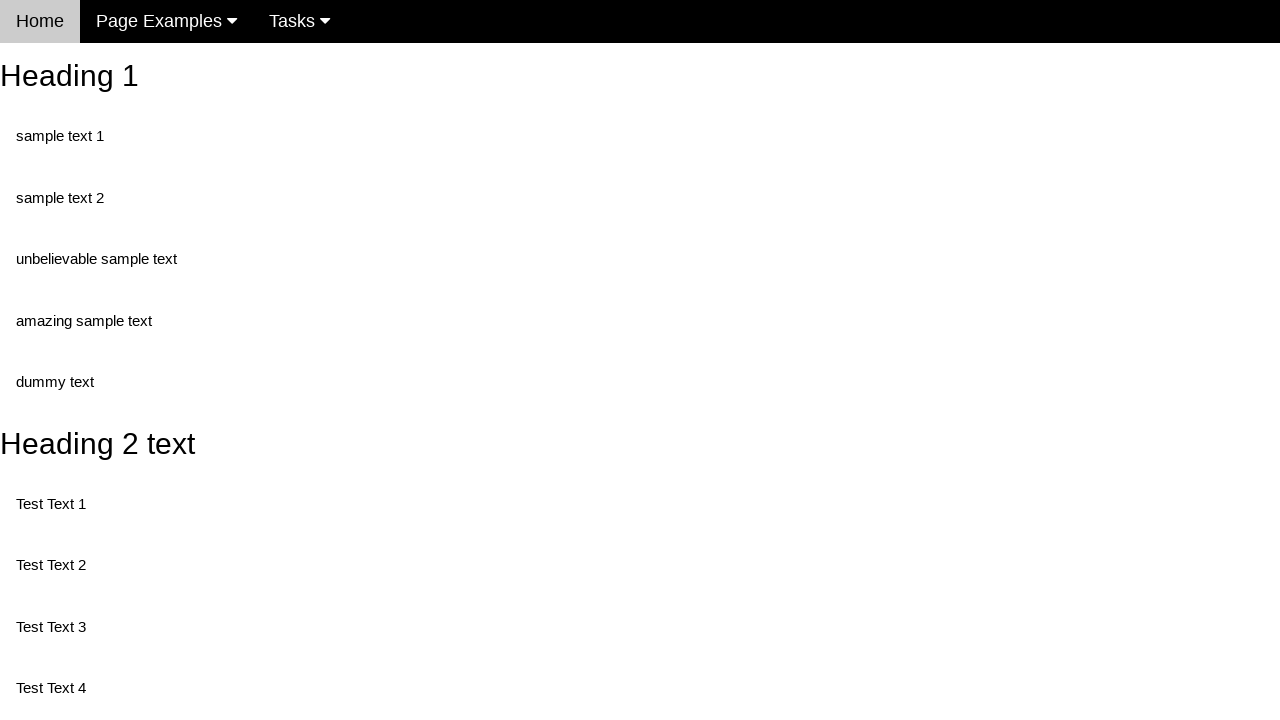

Asserted element text equals 'unbelievable sample text'
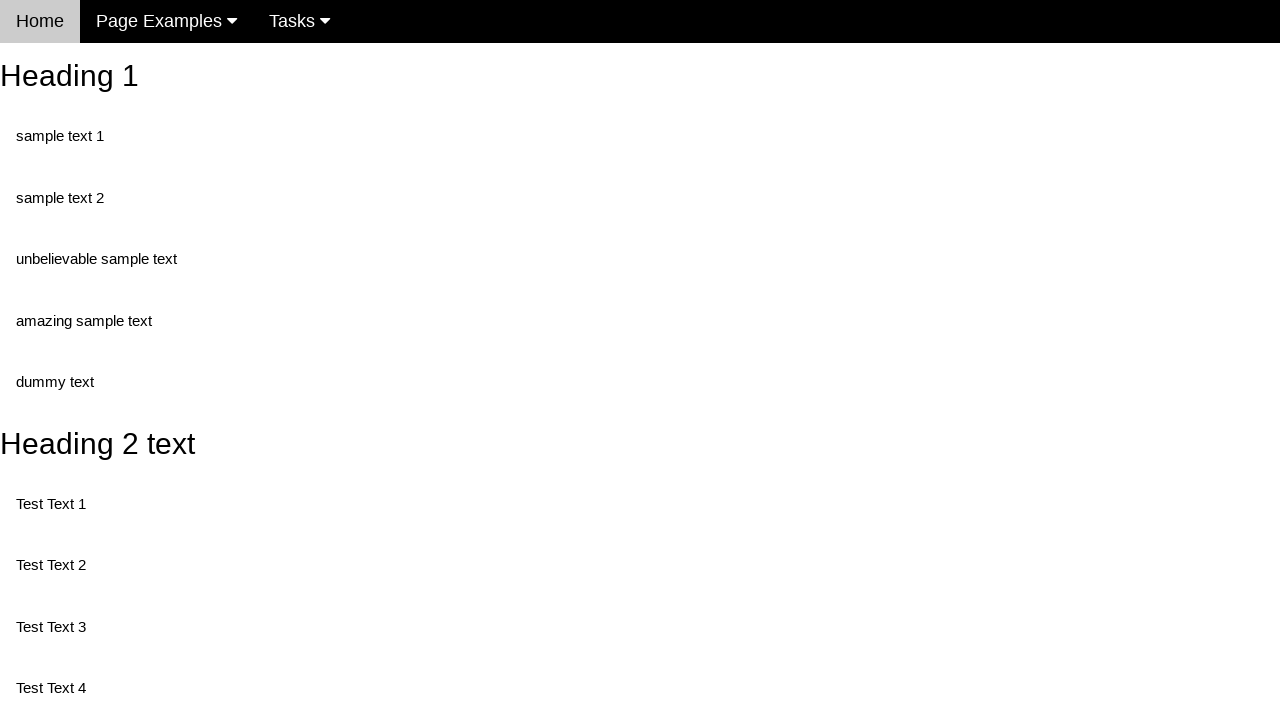

Asserted lowercased element text equals 'unbelievable sample text'
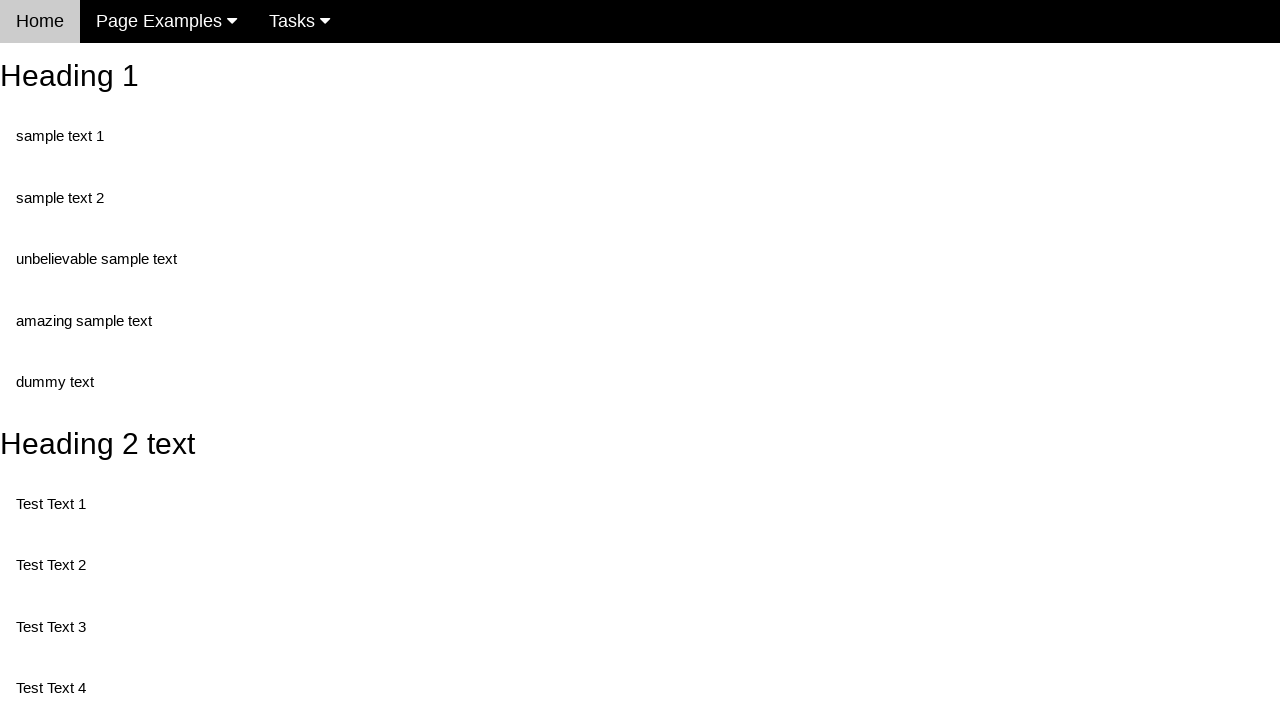

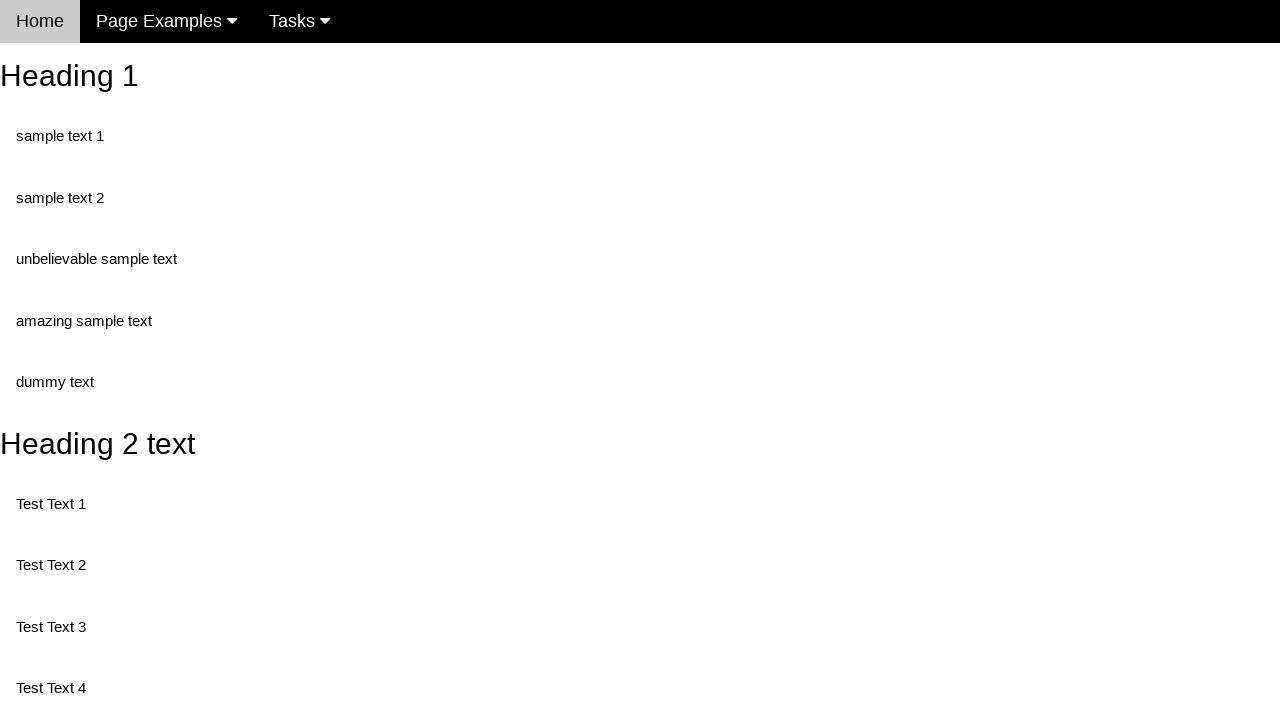